Tests scroll actions within an iframe by locating the iframe element and performing a scroll operation from that element's origin

Starting URL: https://awesomeqa.com/selenium/frame_with_nested_scrolling_frame_out_of_view.html

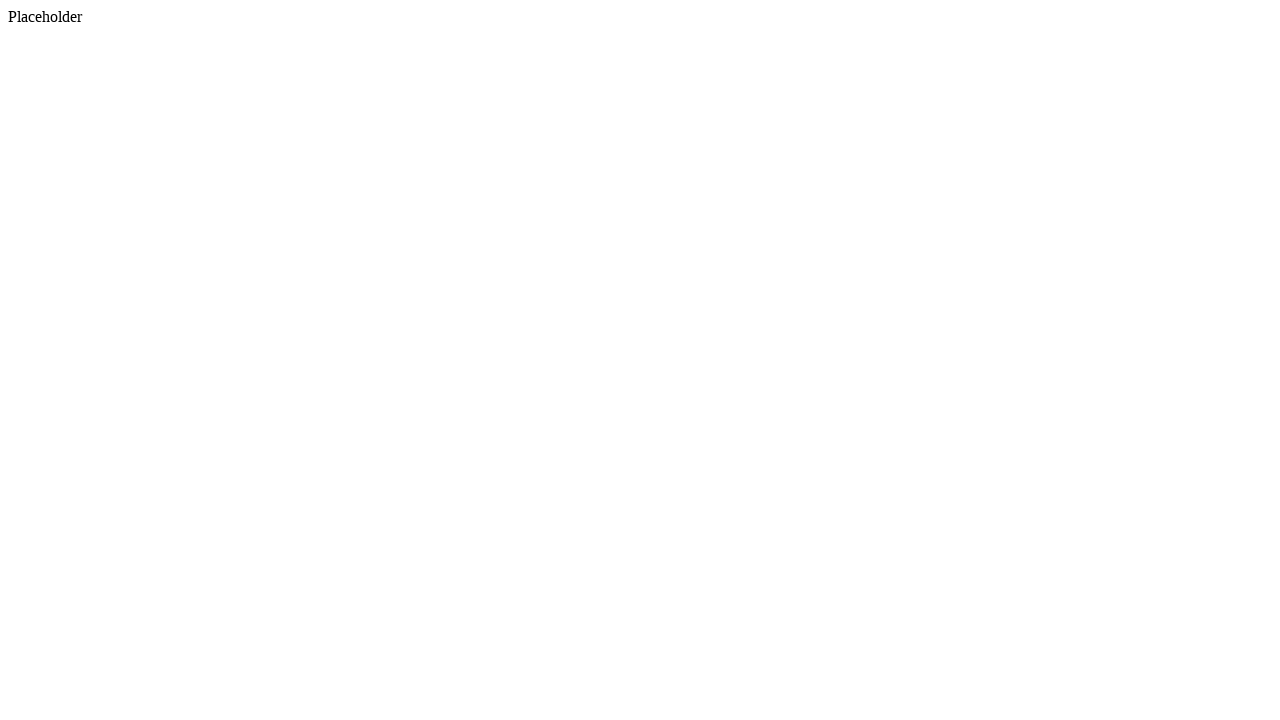

Located first iframe element on the page
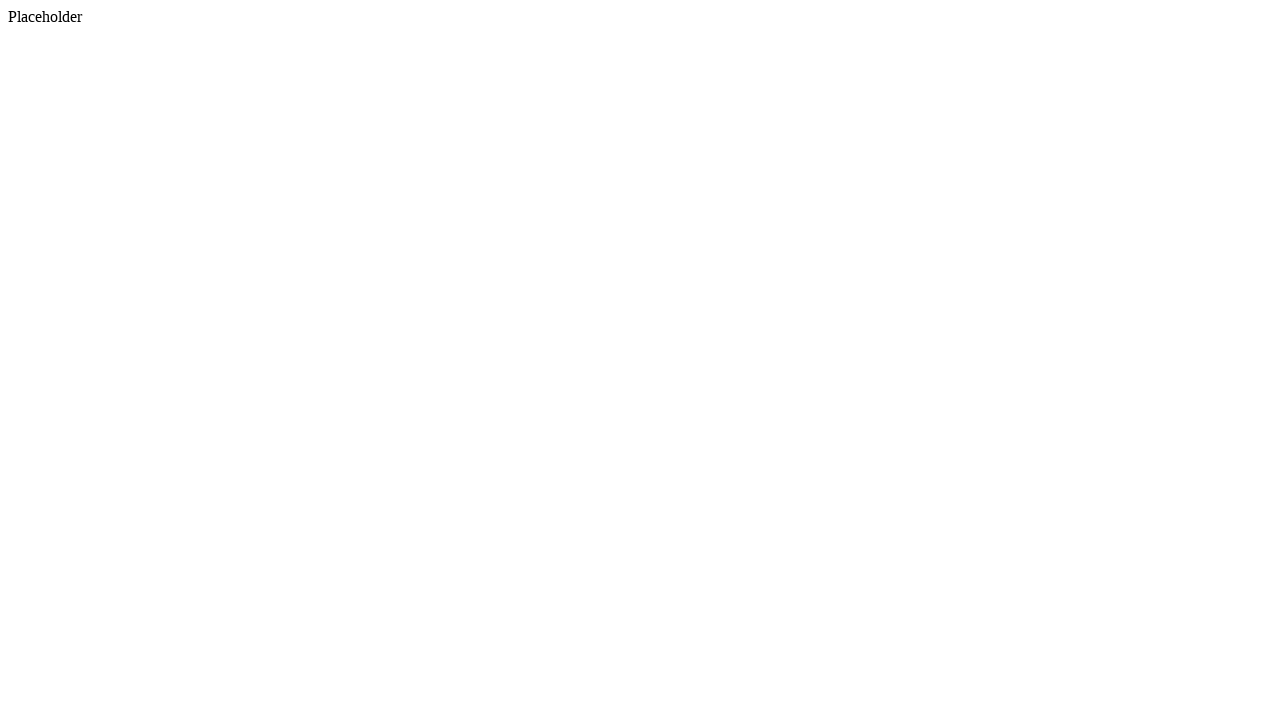

Scrolled iframe into view if needed
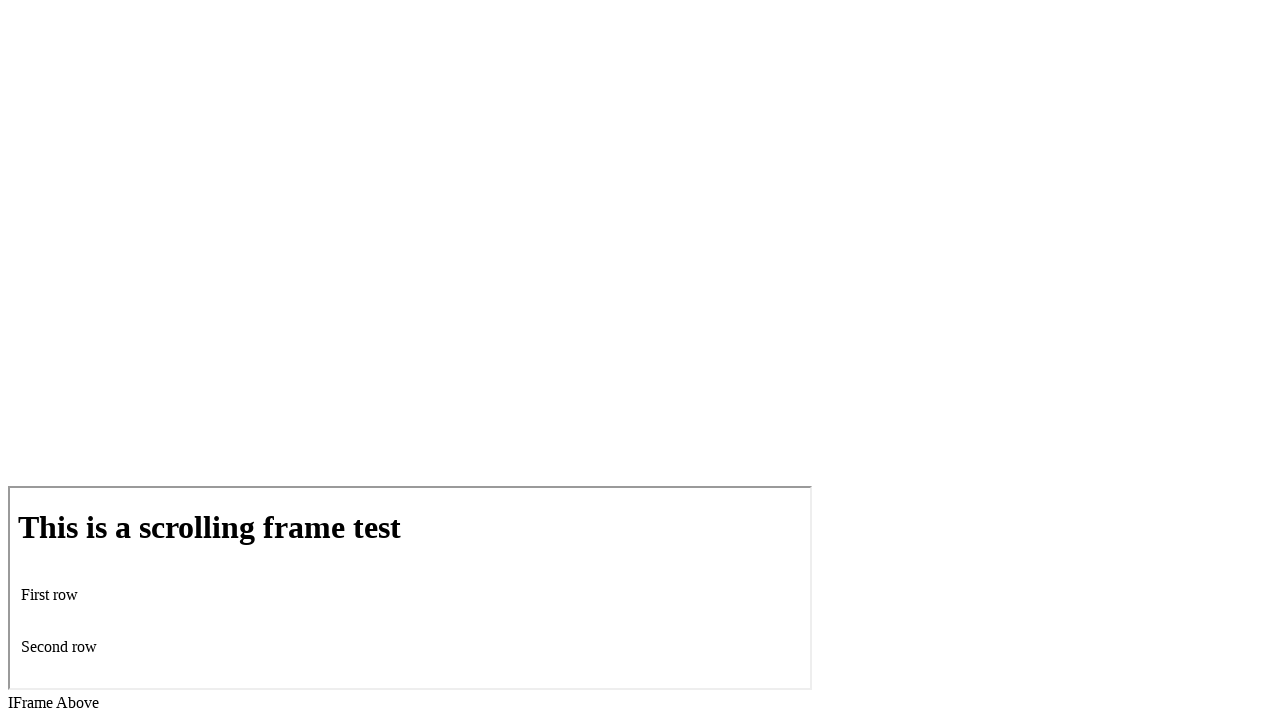

Obtained element handle for iframe
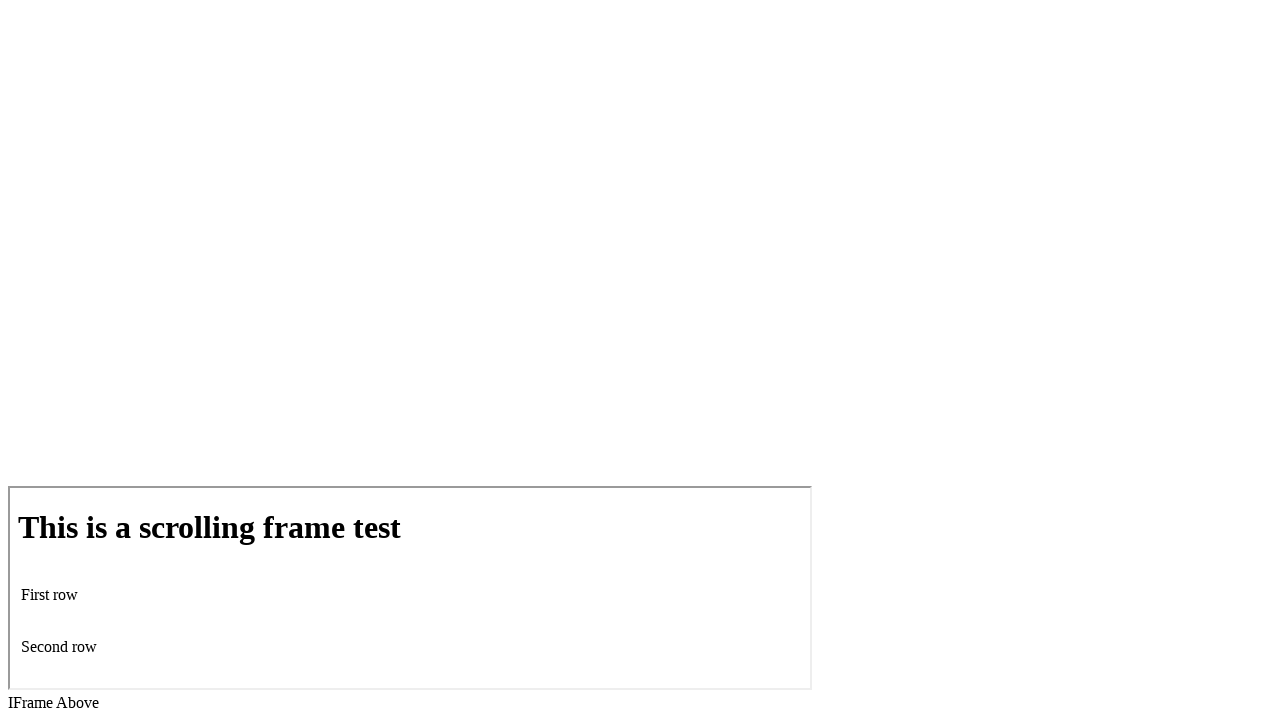

Scrolled iframe element into view if needed
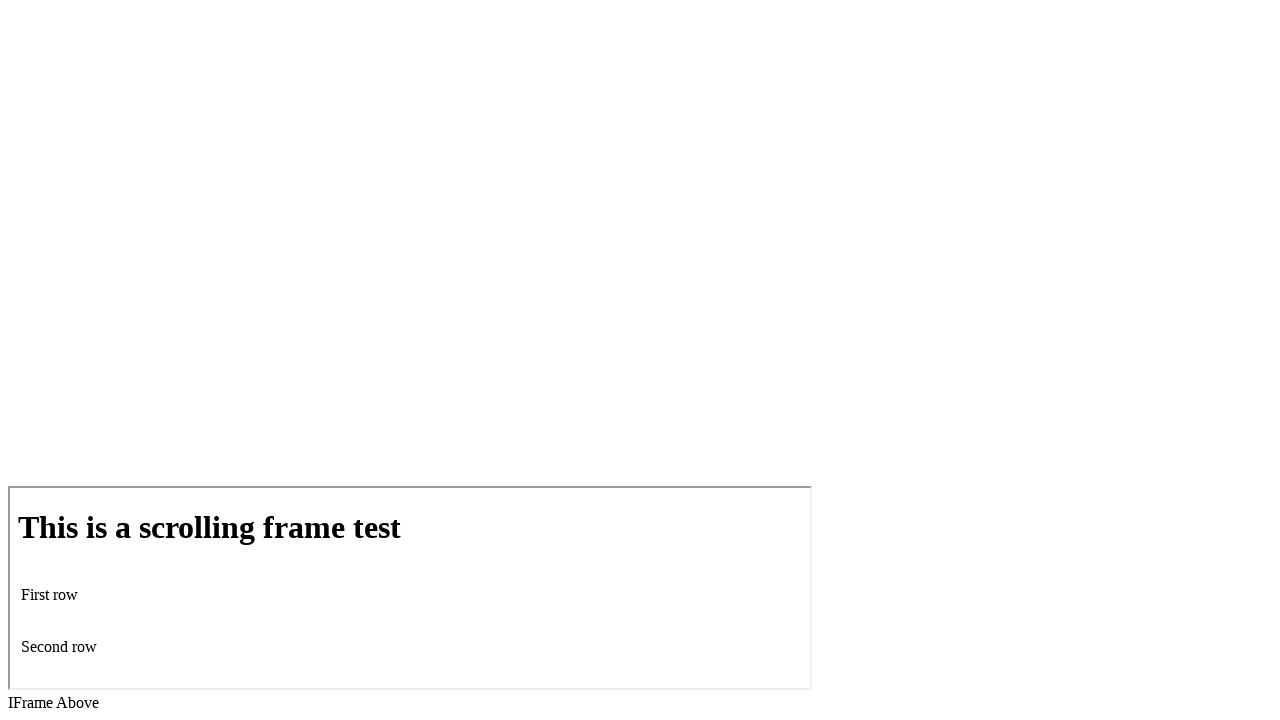

Scrolled down 200 pixels using mouse wheel
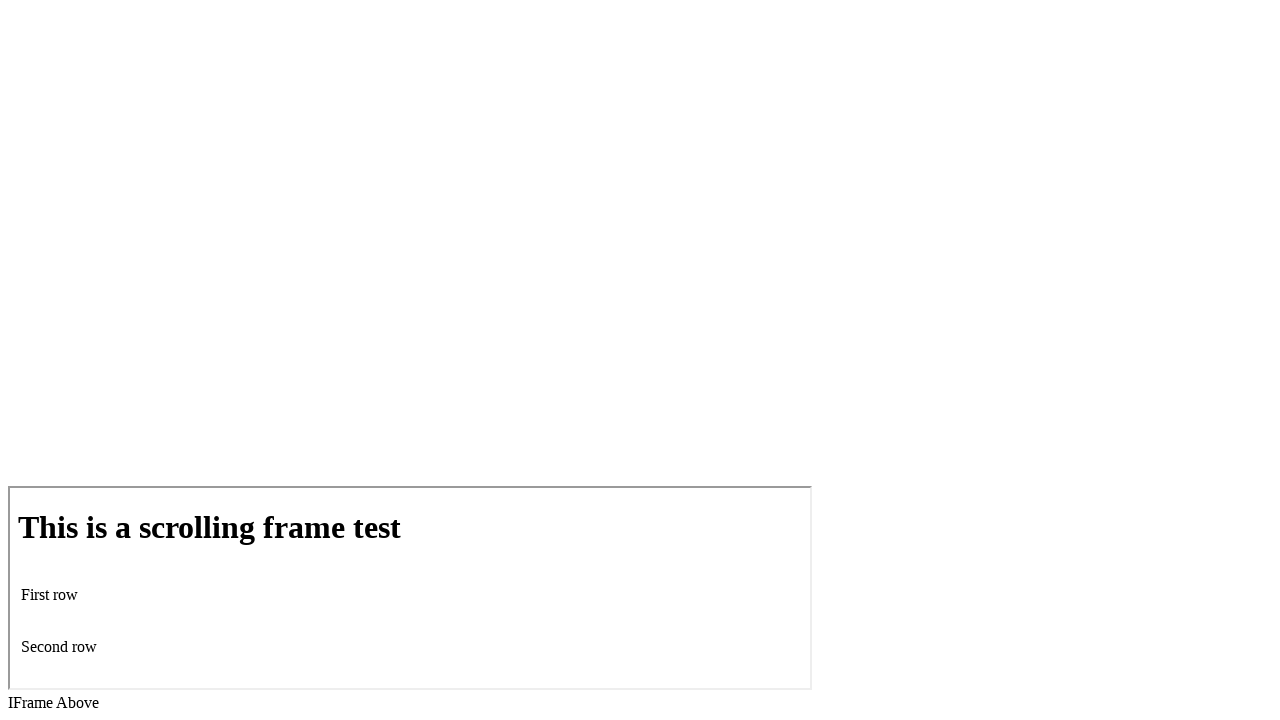

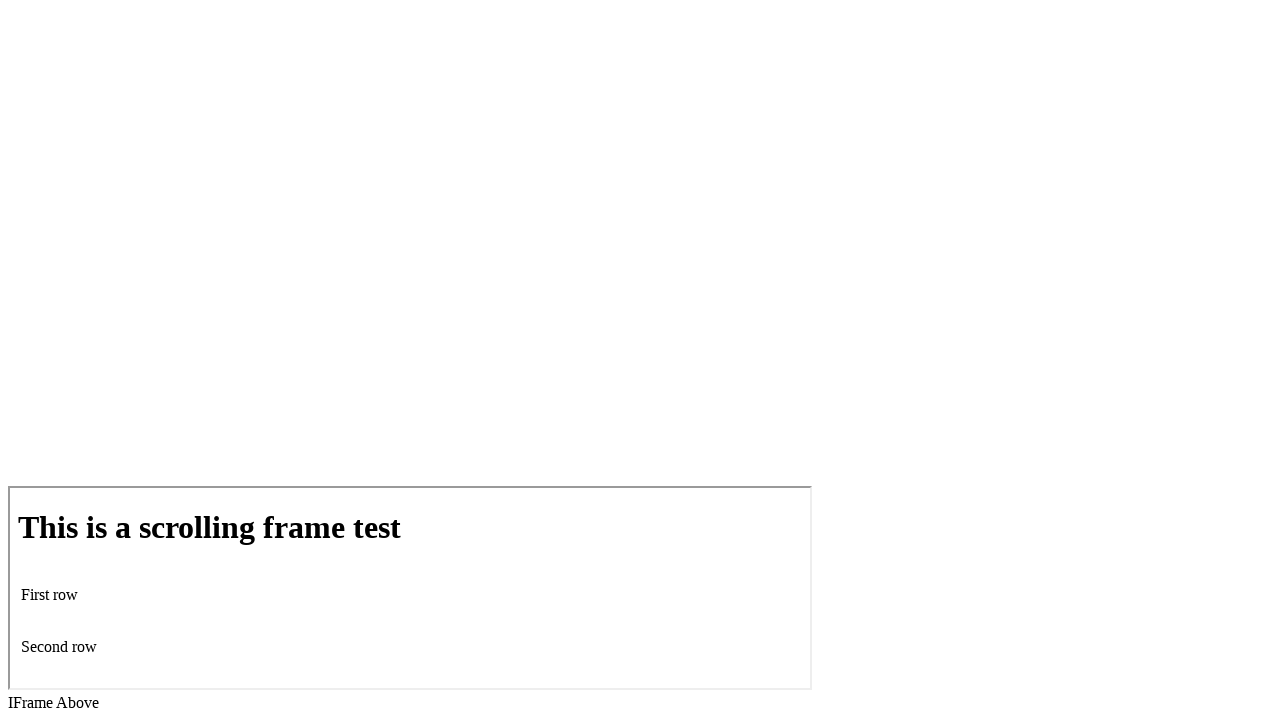